Tests cookie functionality by clicking a button to set a cookie and verifying its value

Starting URL: https://example.cypress.io/commands/cookies

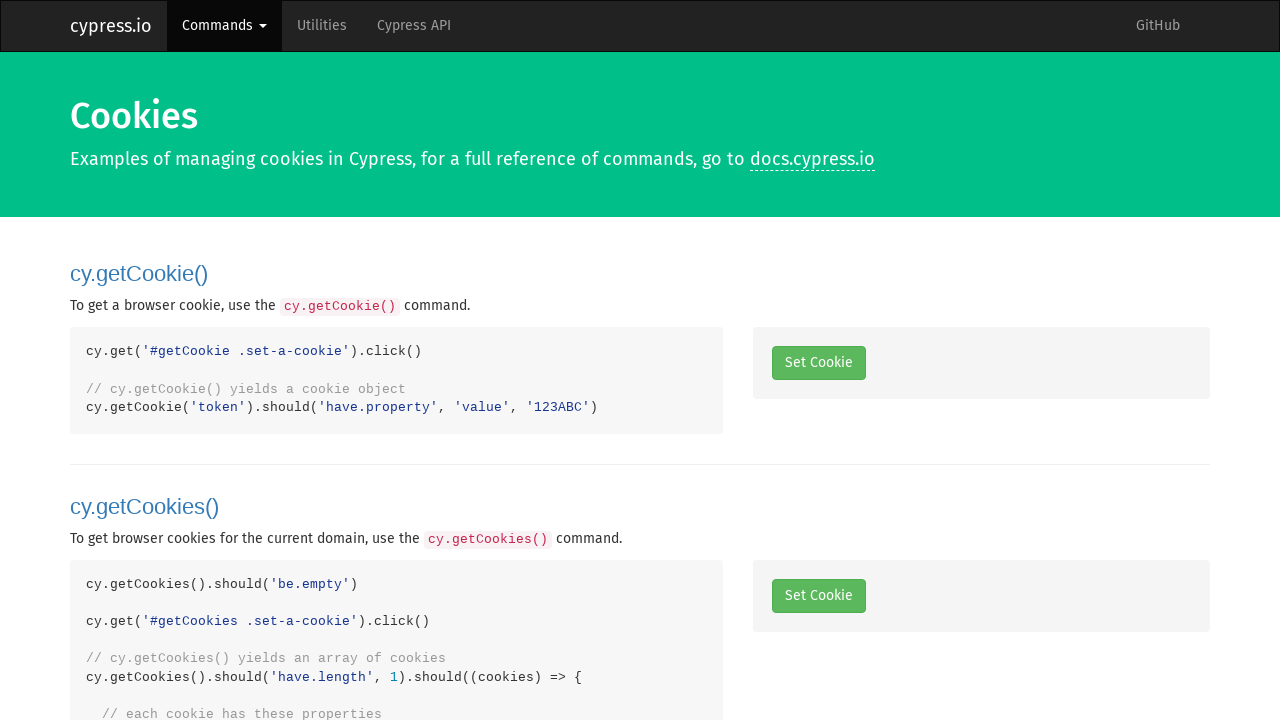

Clicked button to set a cookie at (818, 363) on #getCookie .set-a-cookie
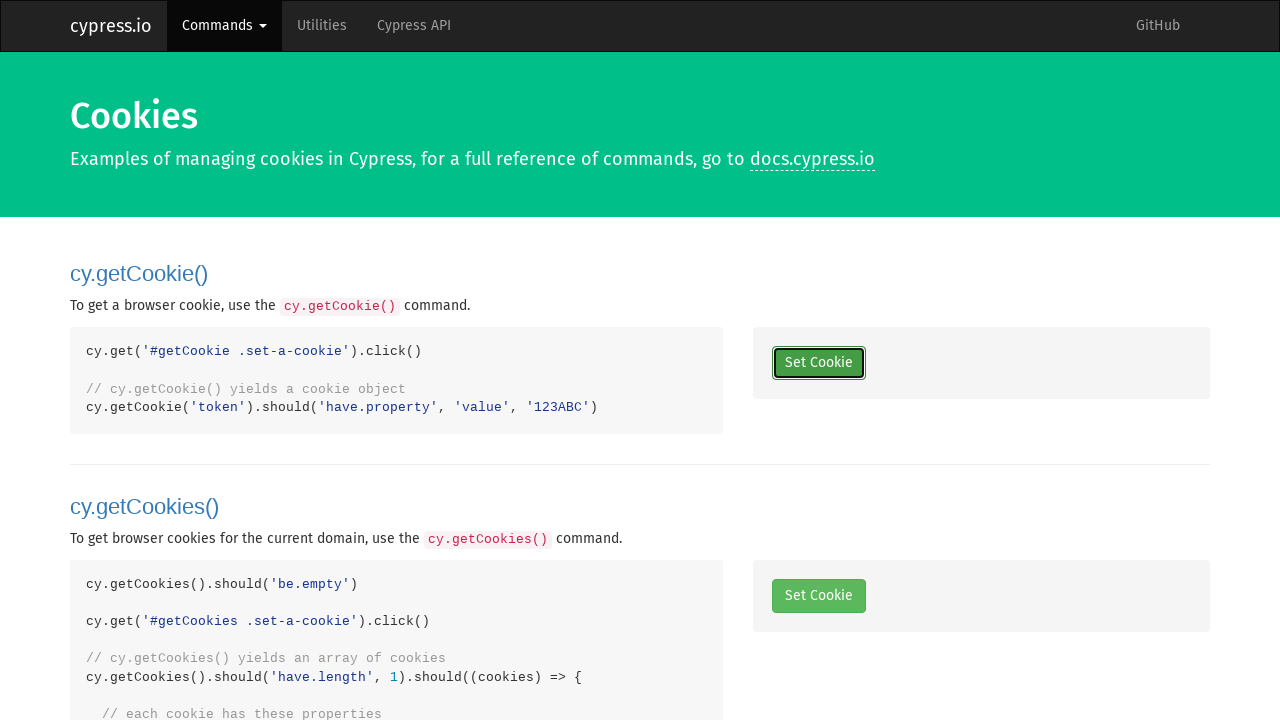

Retrieved all cookies from context
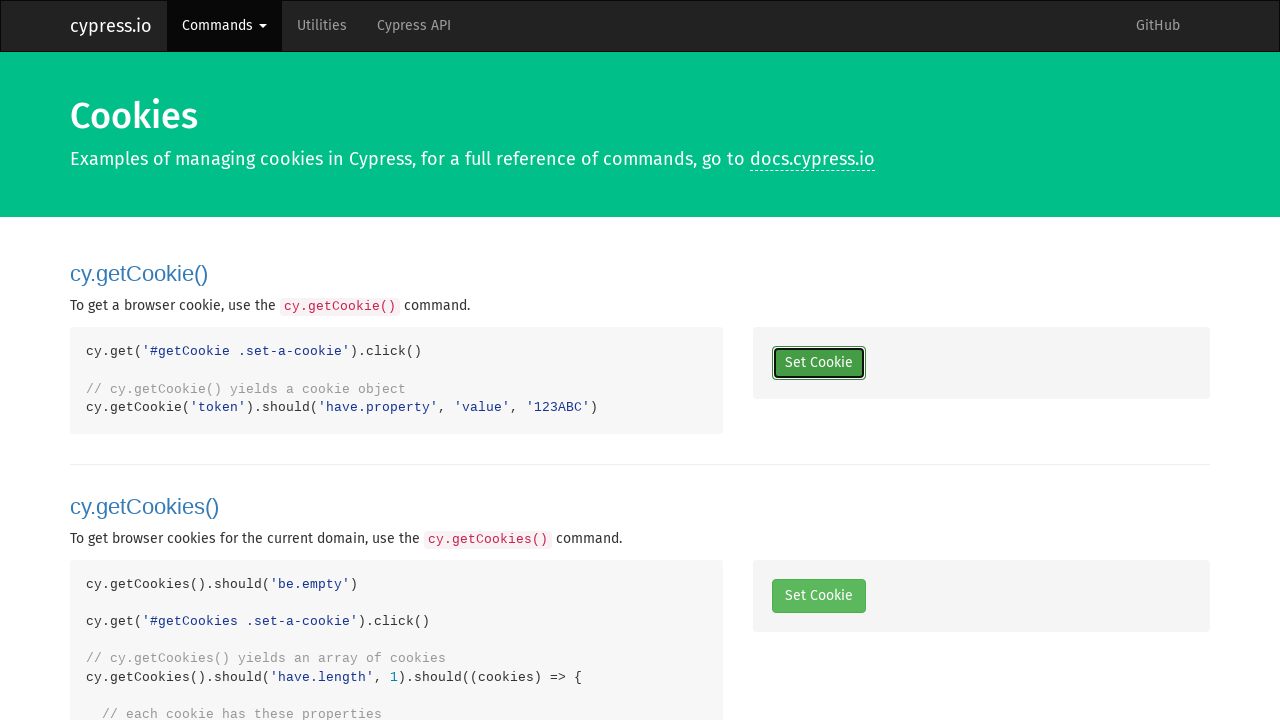

Filtered cookies to find 'token' cookie
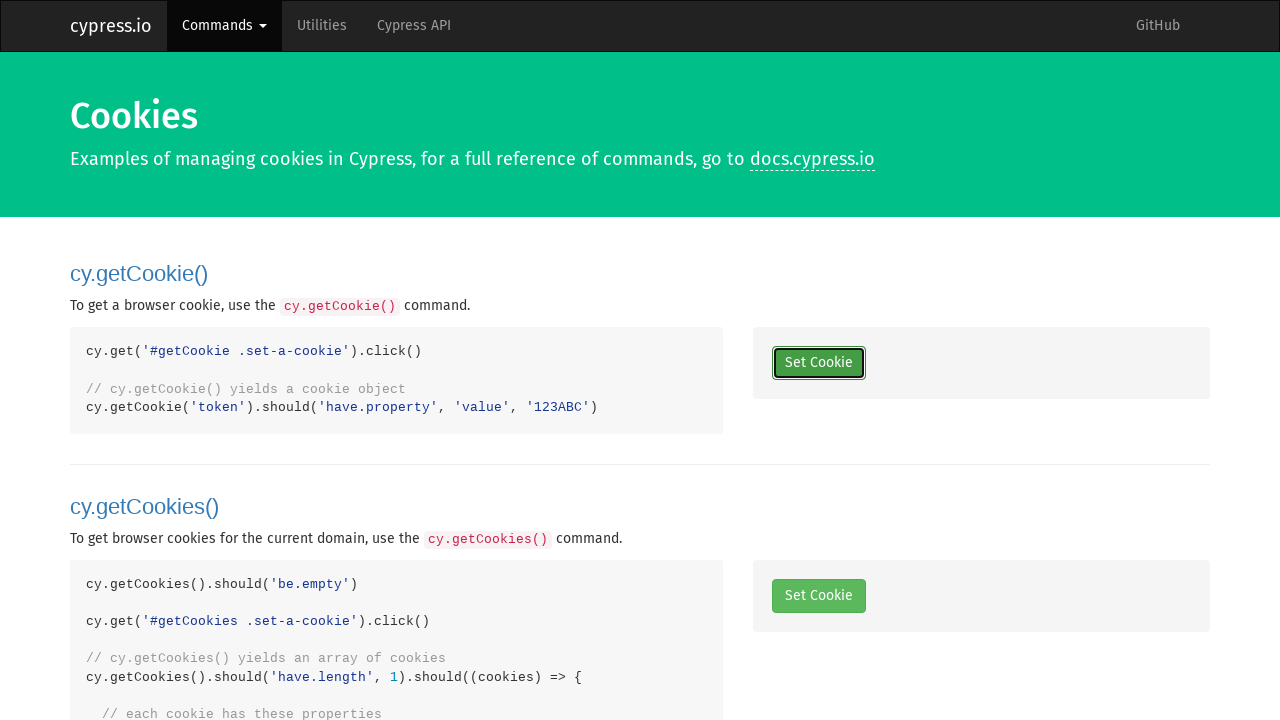

Asserted that 'token' cookie exists
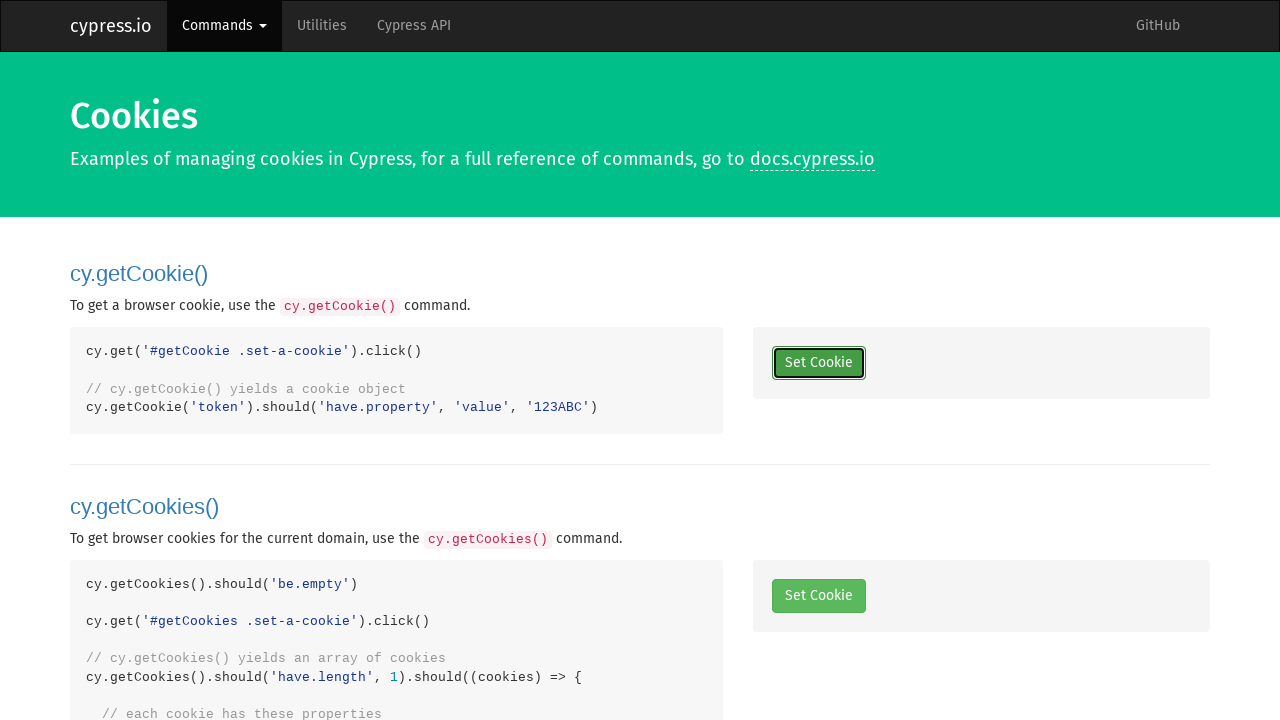

Asserted that 'token' cookie value is '123ABC'
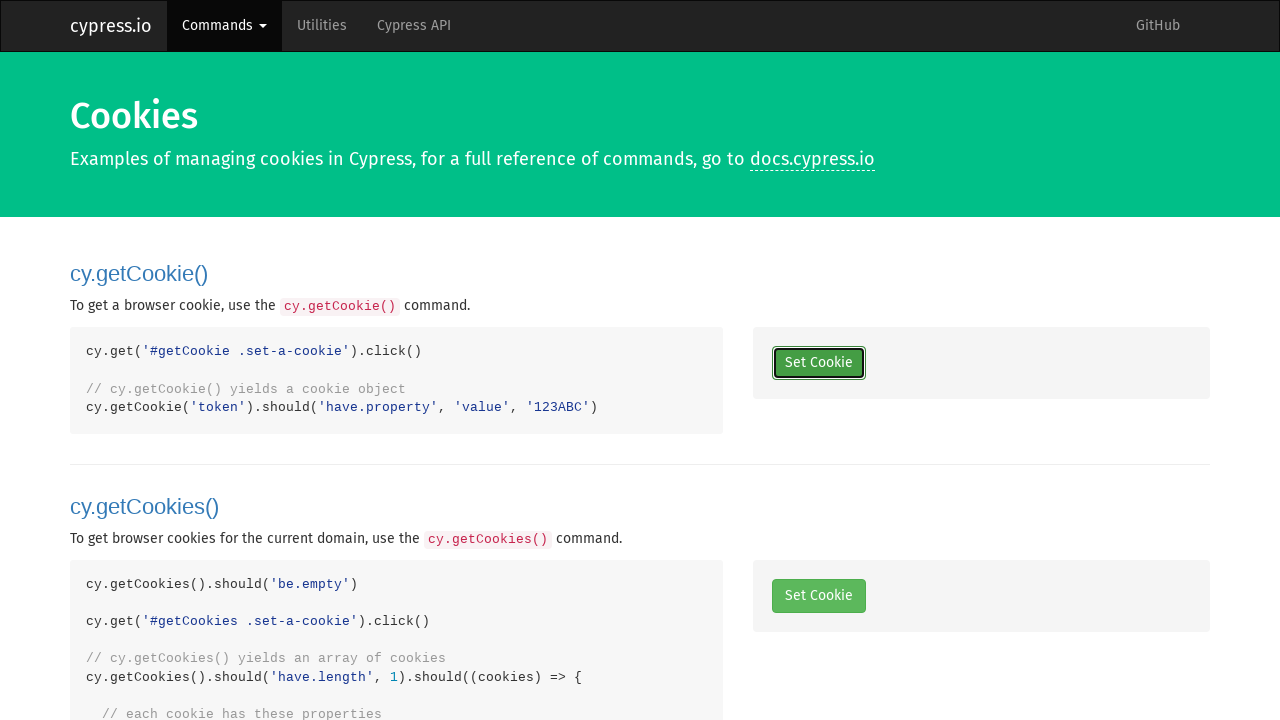

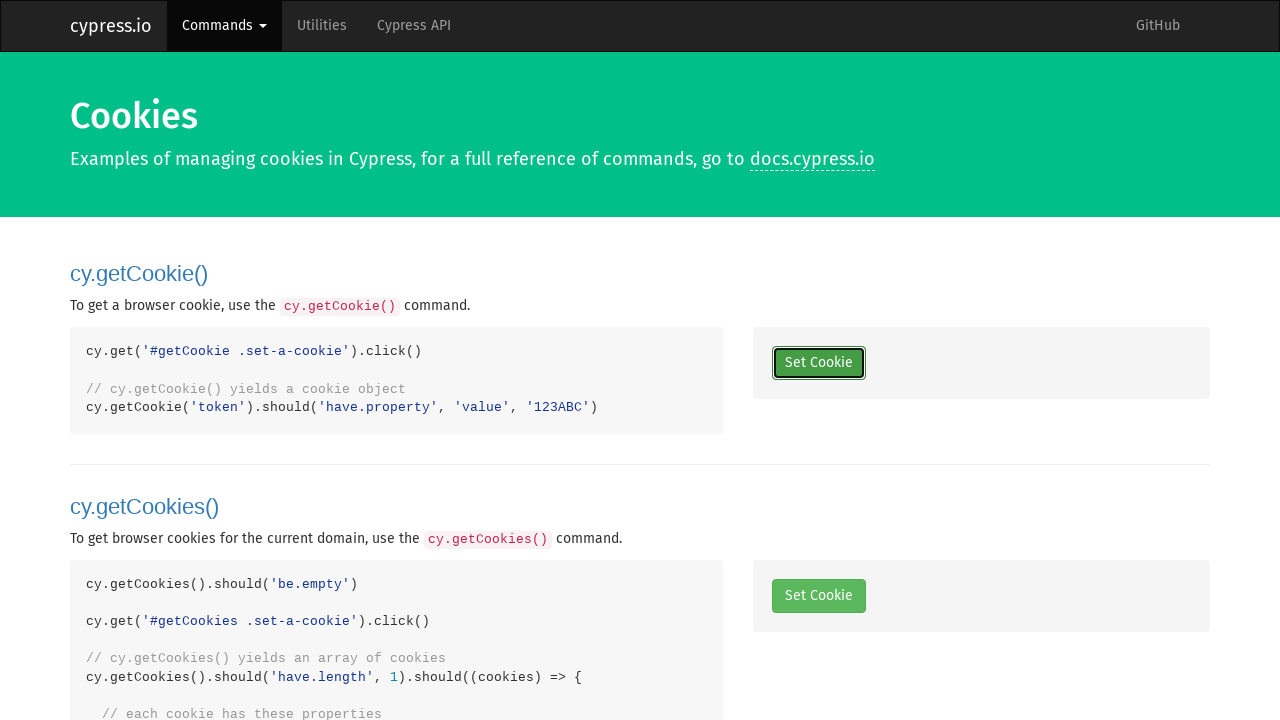